Navigates to Rahul Shetty Academy's Selenium practice page and verifies that links and container elements are present on the page.

Starting URL: https://rahulshettyacademy.com/seleniumPractise/

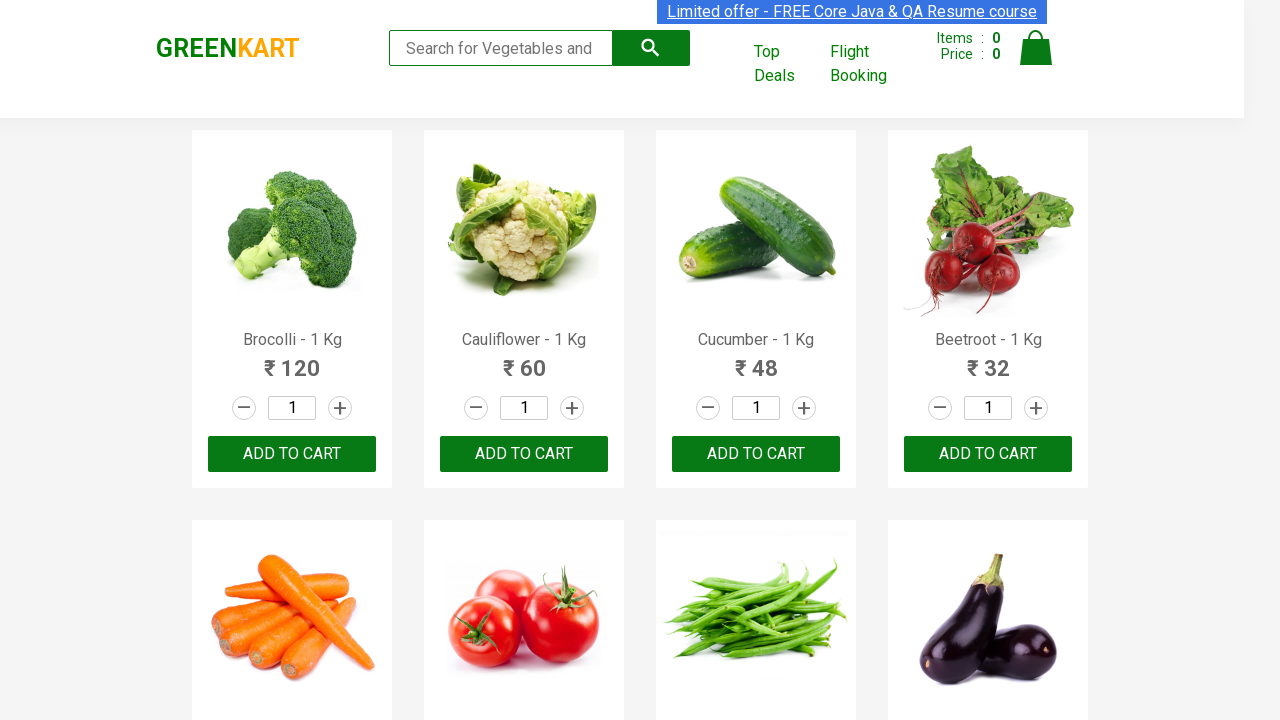

Navigated to Rahul Shetty Academy Selenium practice page
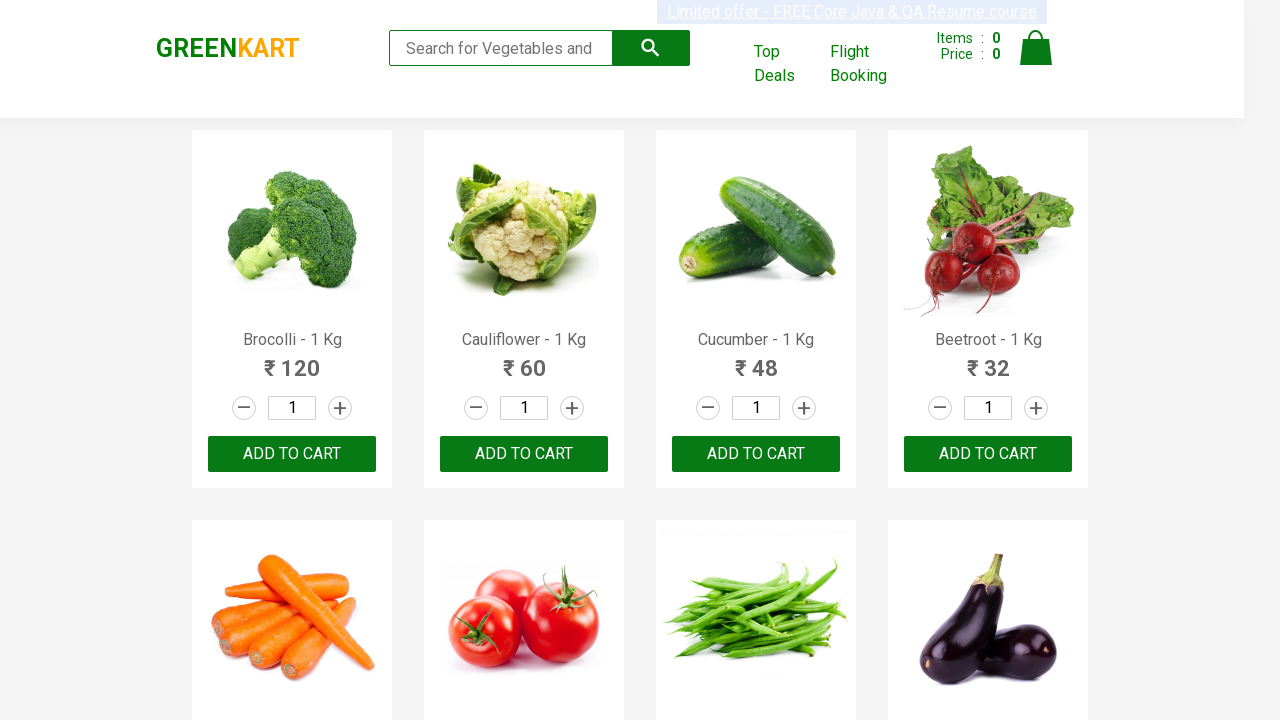

Page fully loaded (domcontentloaded state)
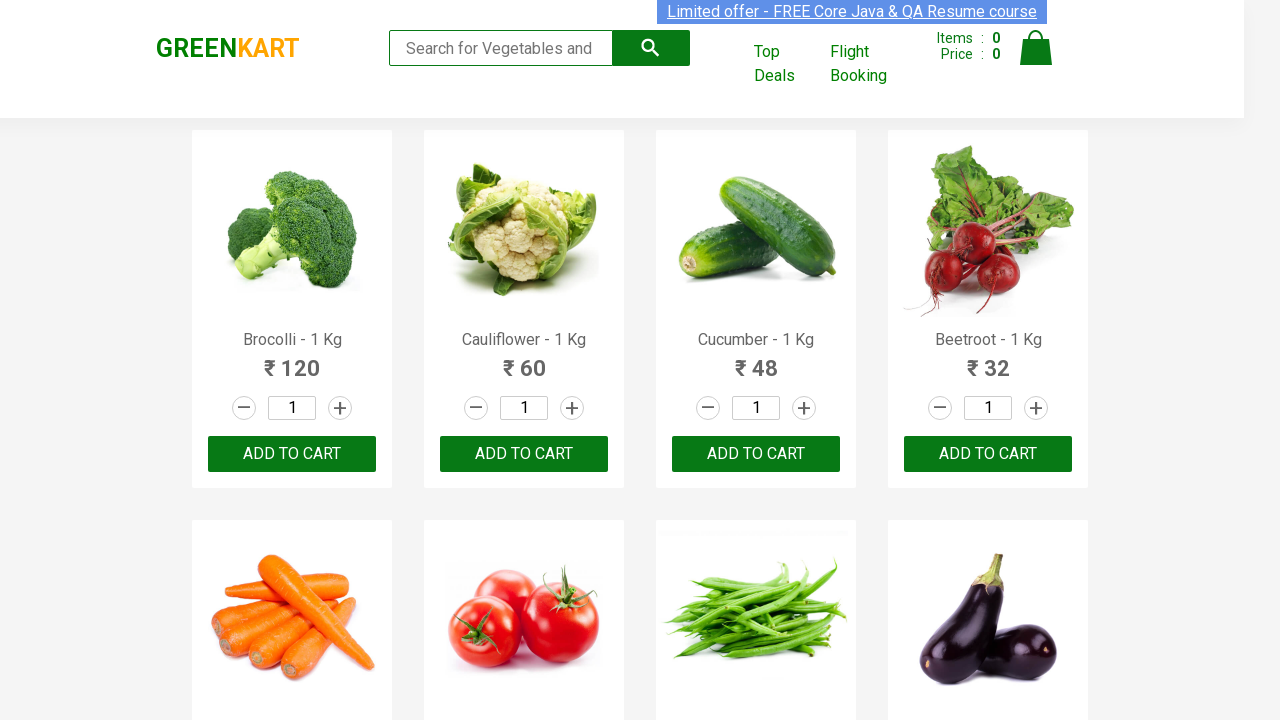

Verified that link elements are present on the page
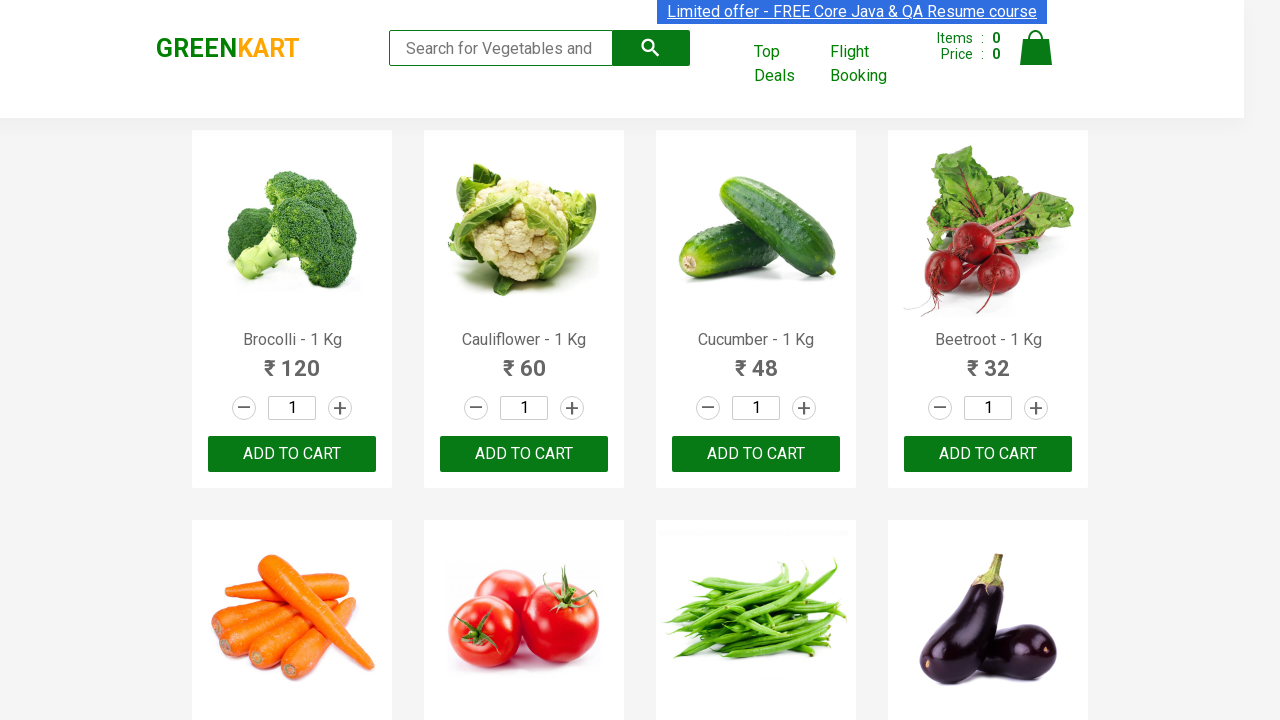

Verified that container elements are present on the page
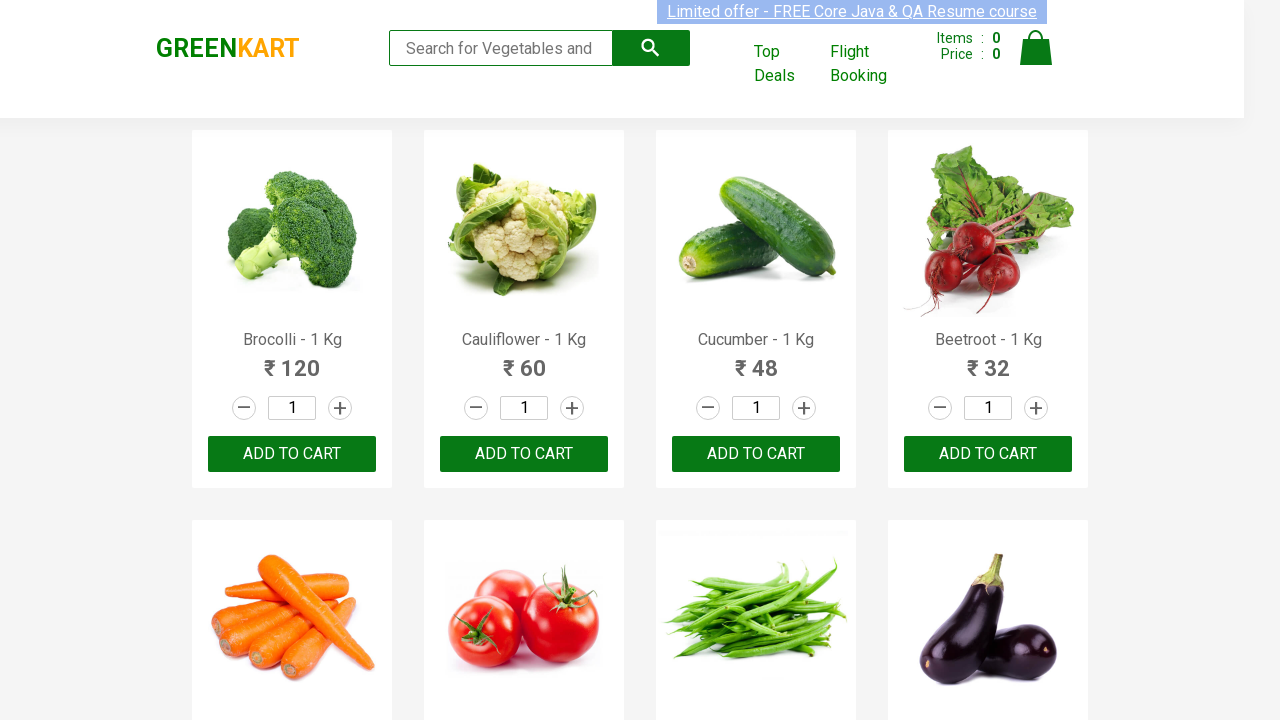

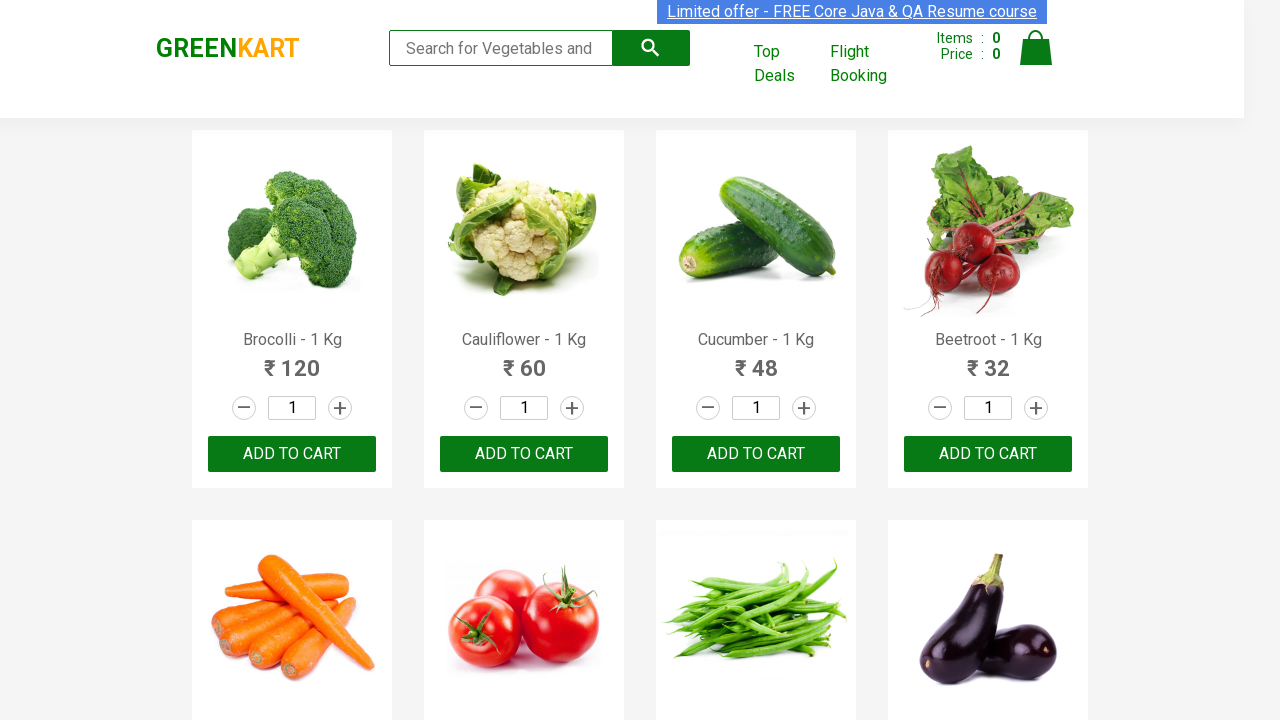